Tests working with multiple browser windows by clicking a link that opens a new window, then switching between windows using window handles order (first/last) and verifying page titles.

Starting URL: https://the-internet.herokuapp.com/windows

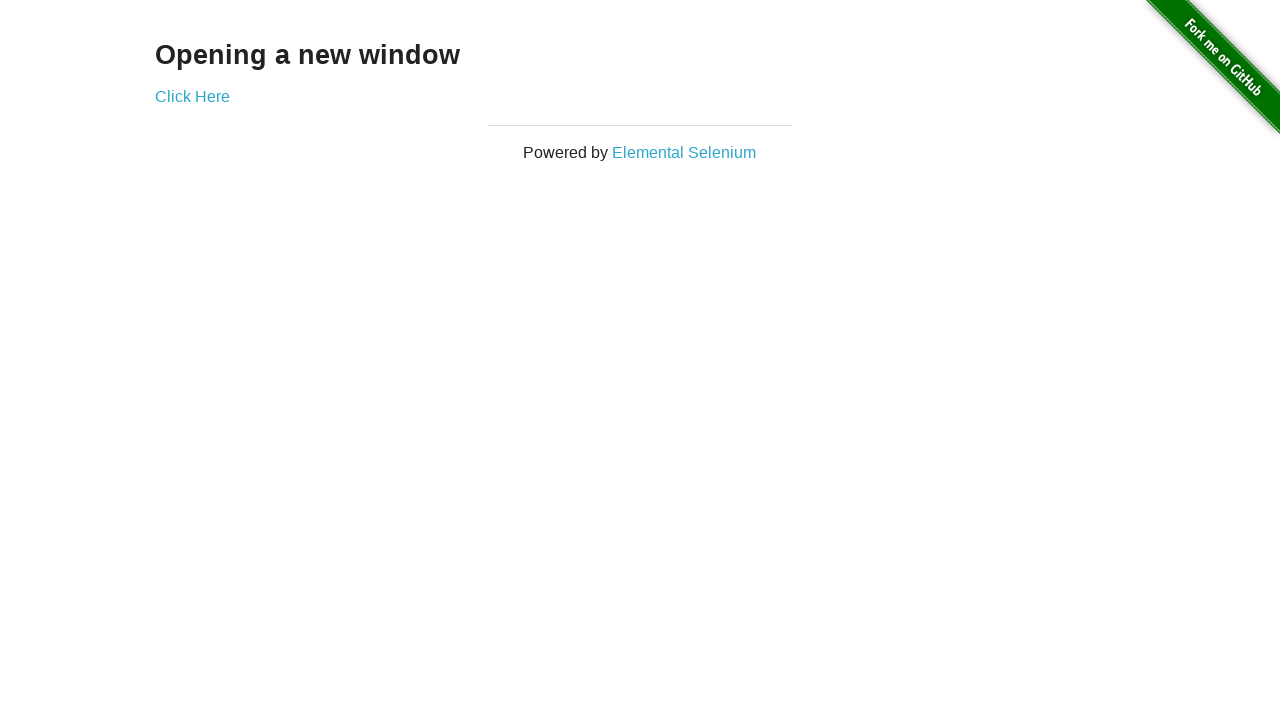

Clicked link to open new window at (192, 96) on .example a
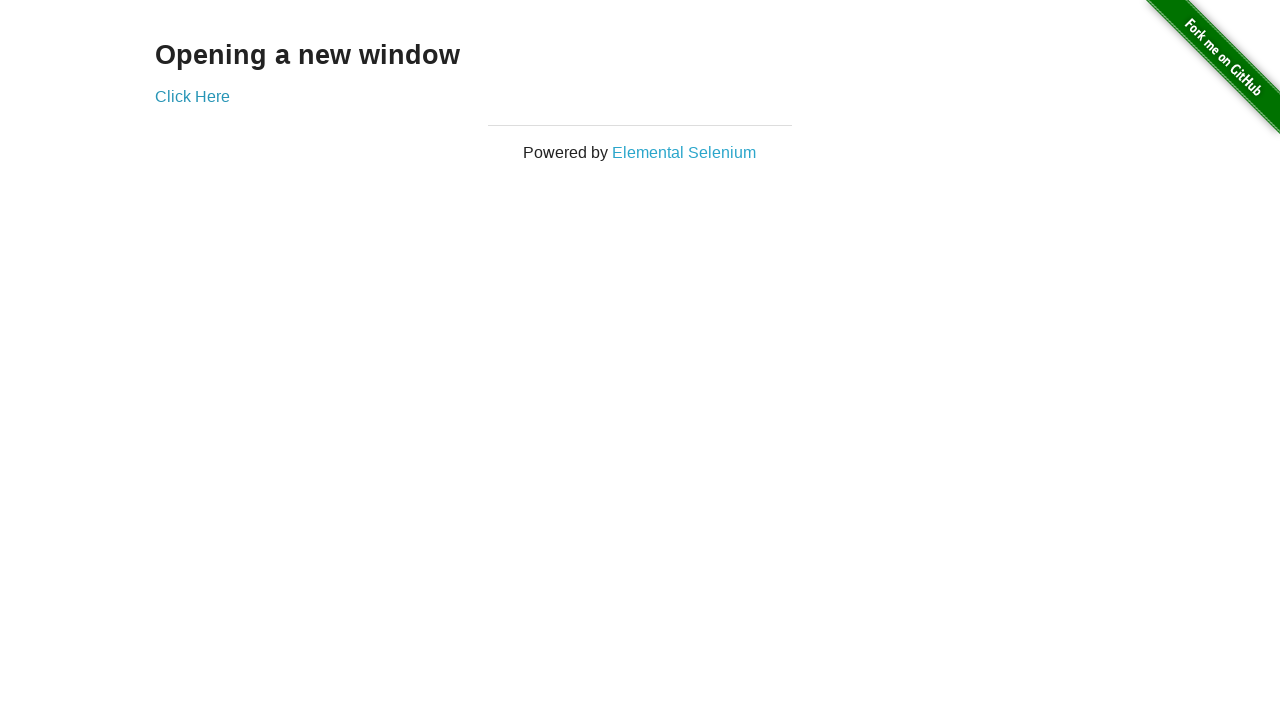

Verified original window title is 'The Internet'
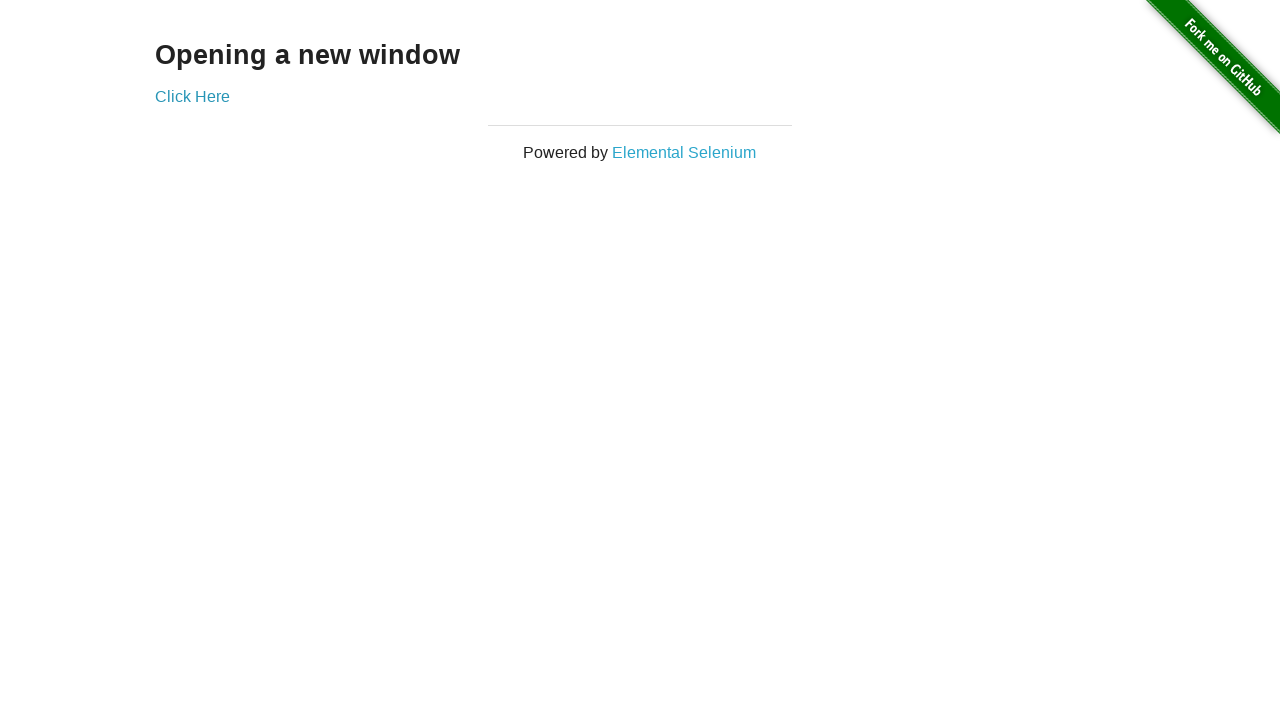

New window page loaded
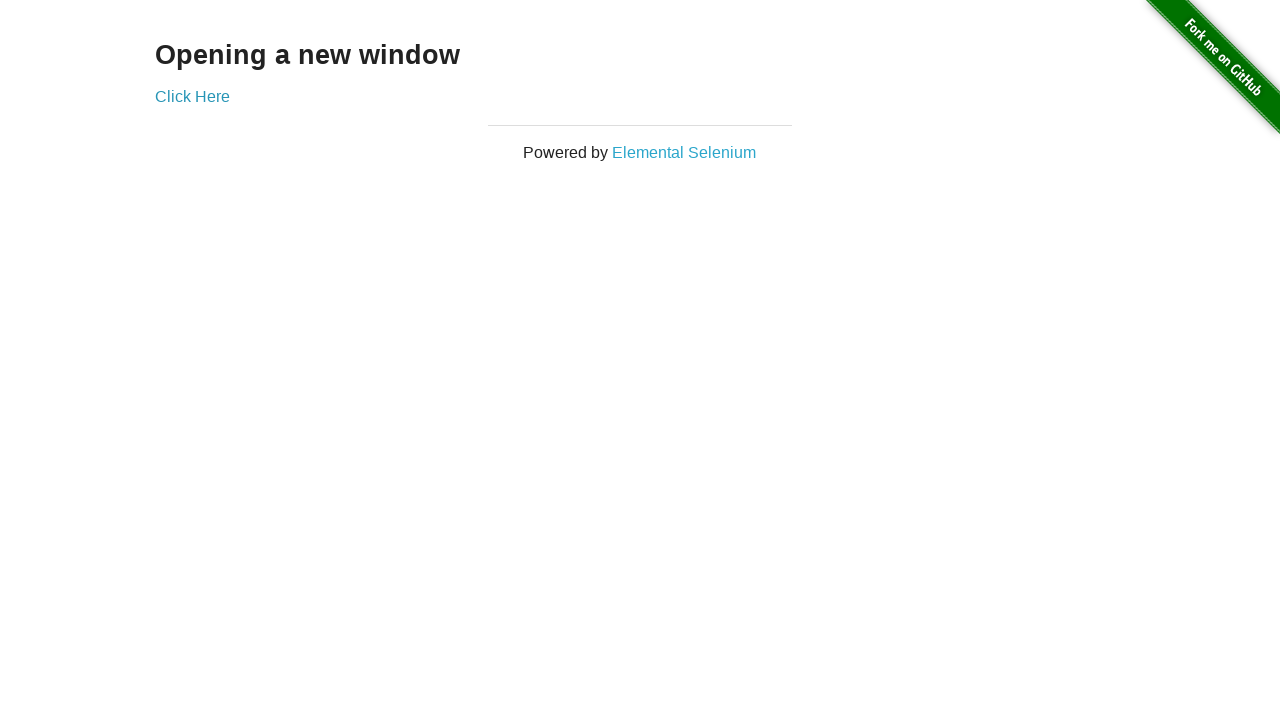

Verified new window title is 'New Window'
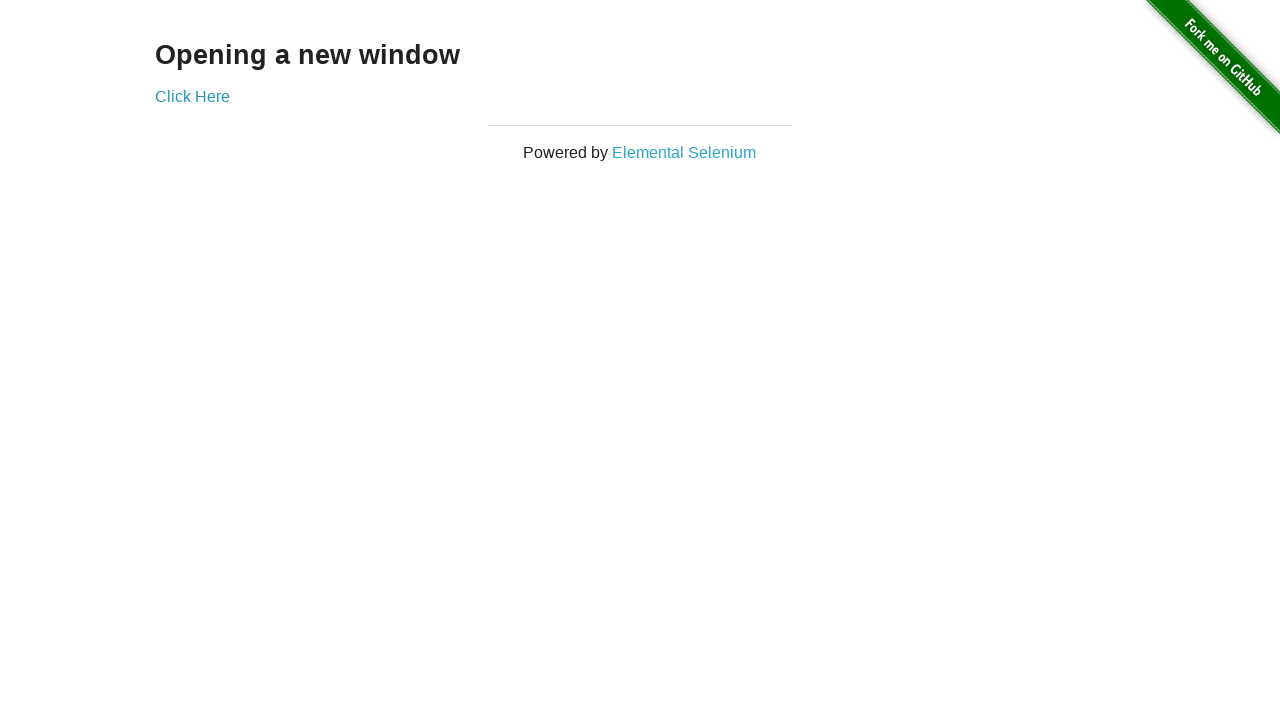

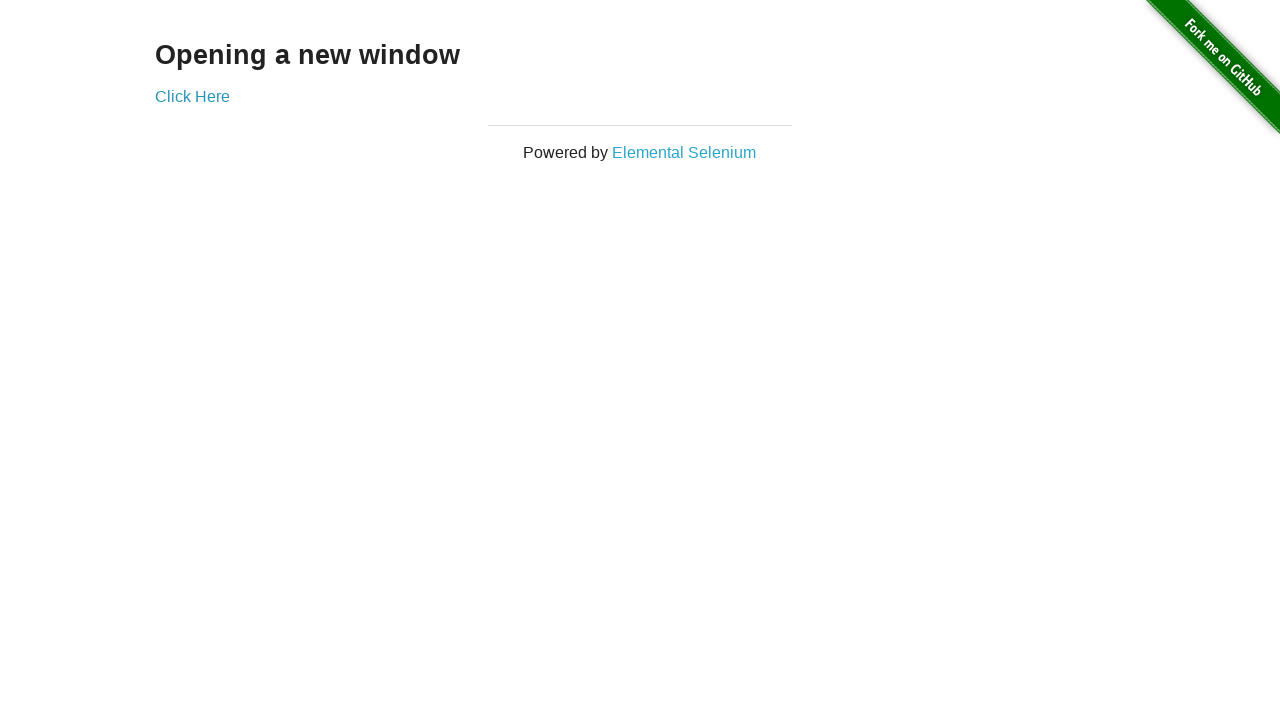